Tests tab navigation functionality by clicking on different tabs and verifying that the correct content is displayed for each tab

Starting URL: https://www.tutorialspoint.com/selenium/practice/tabs.php

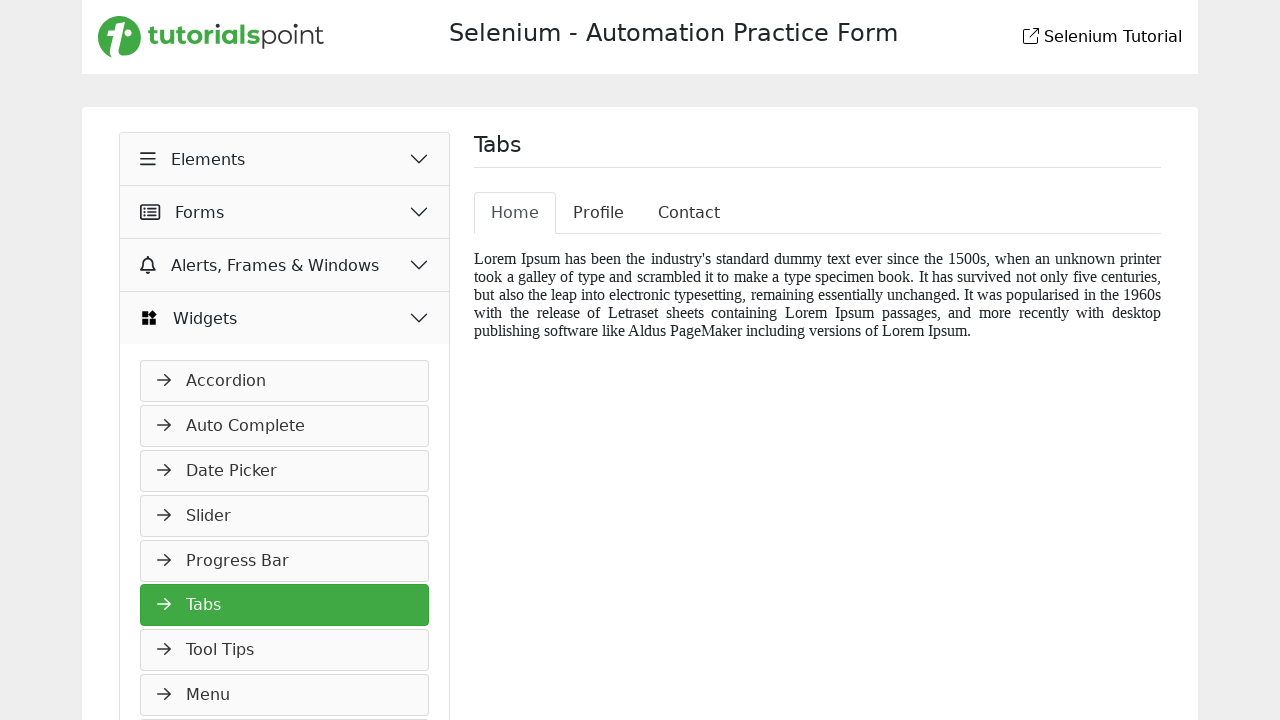

Clicked Home tab at (515, 213) on #nav-home-tab
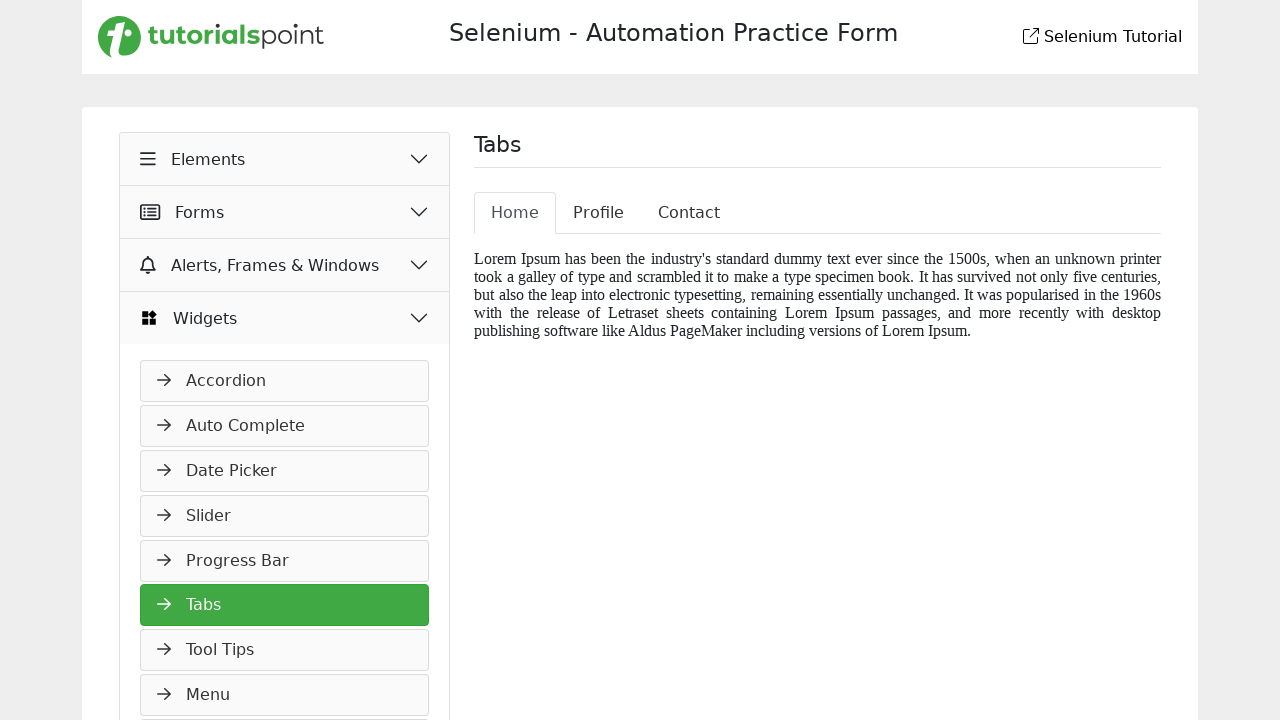

Home tab content loaded and displayed
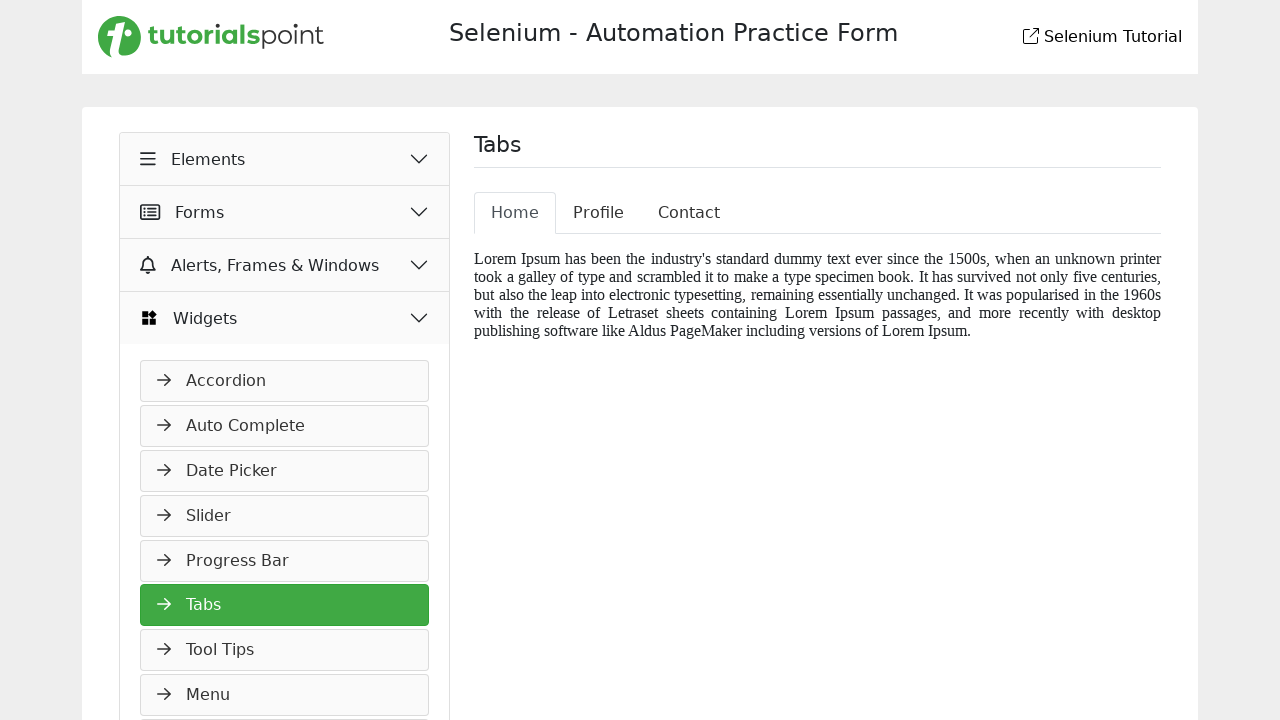

Clicked Profile tab at (599, 213) on #nav-profile-tab
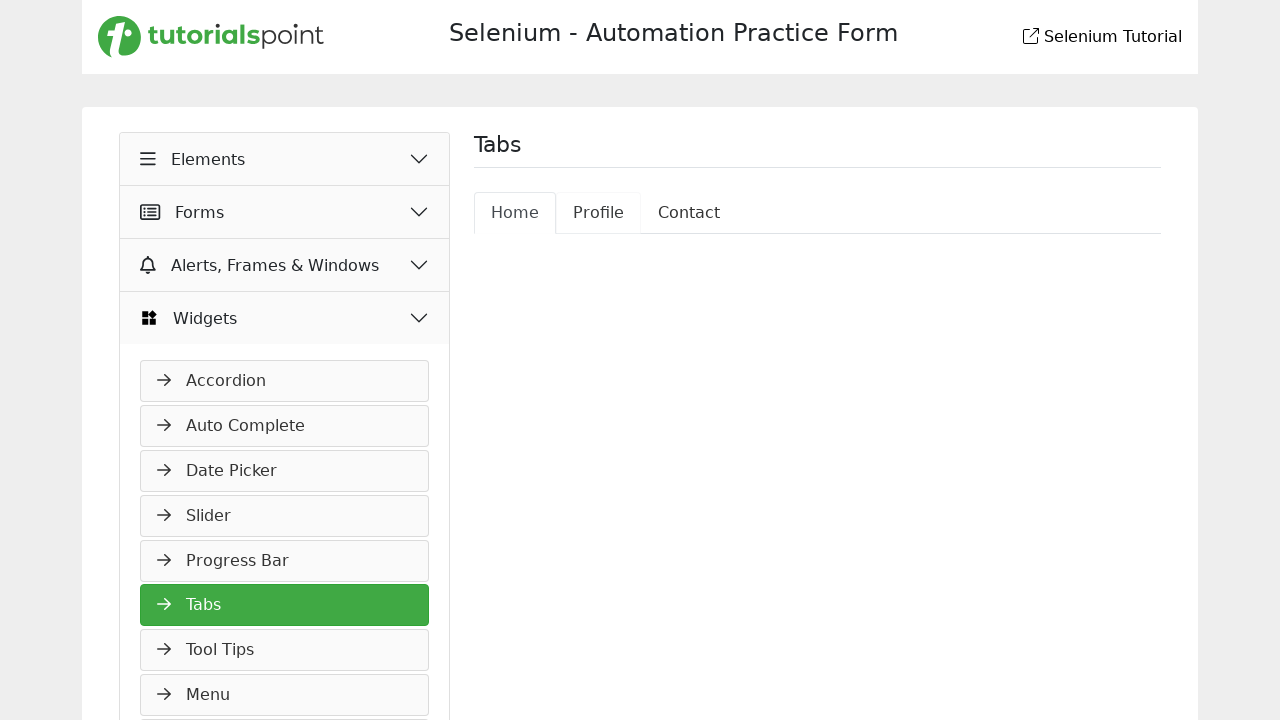

Profile tab content loaded and displayed
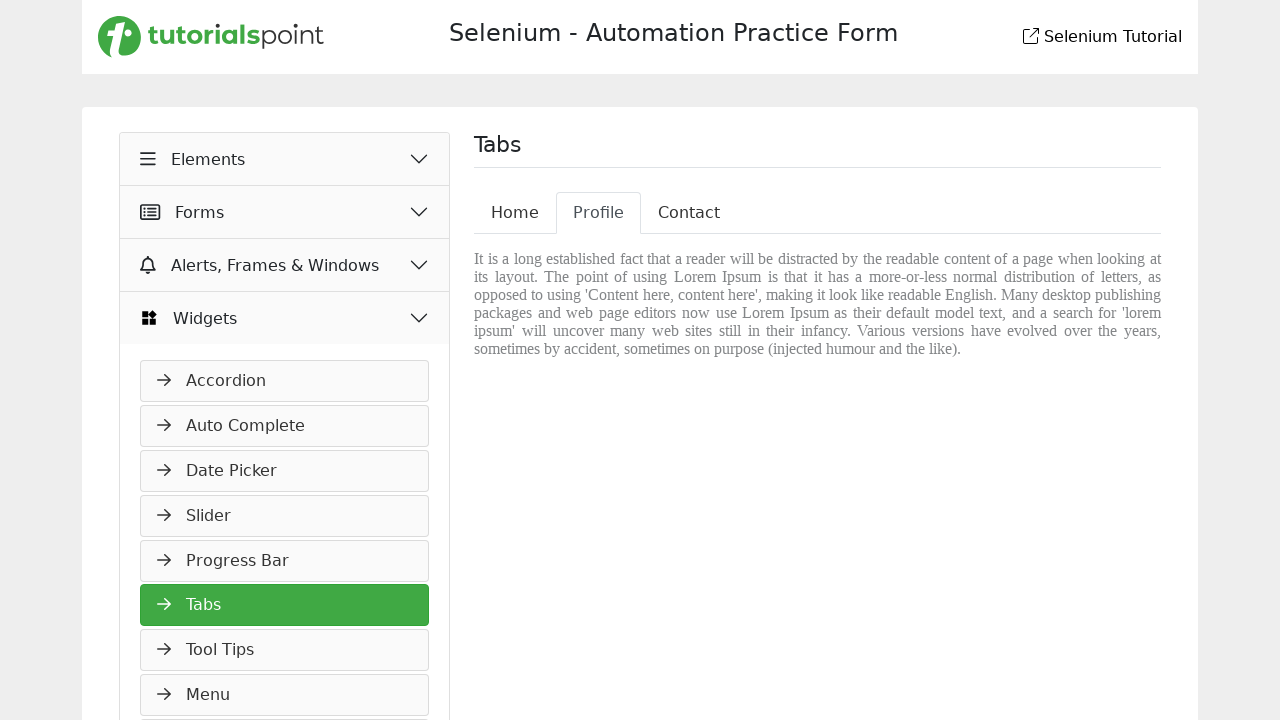

Clicked Contact tab at (689, 213) on #nav-contact-tab
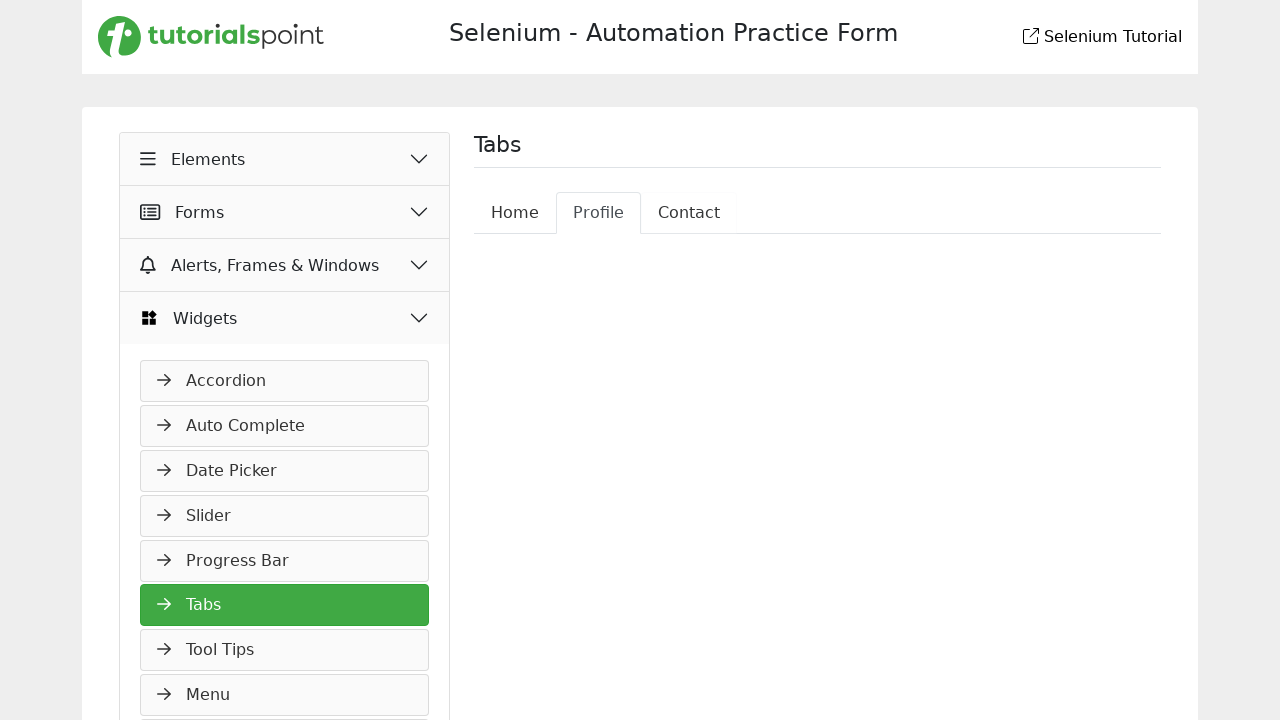

Contact tab content loaded and displayed
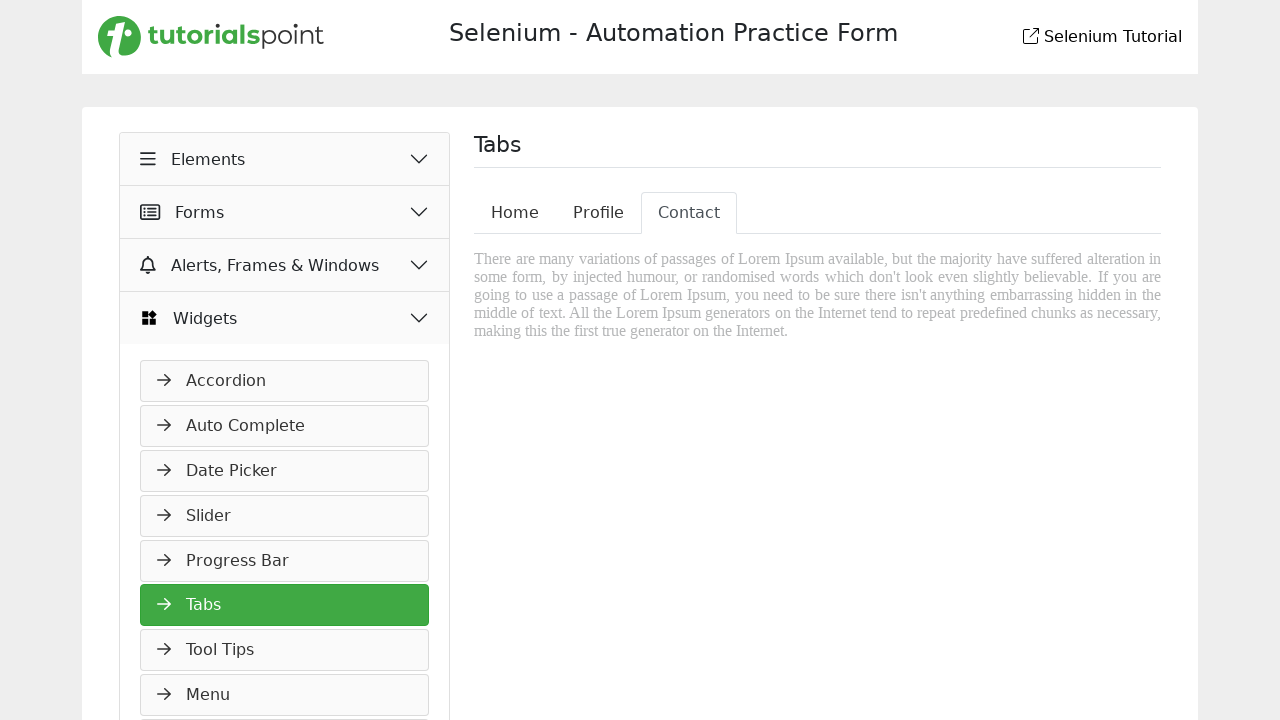

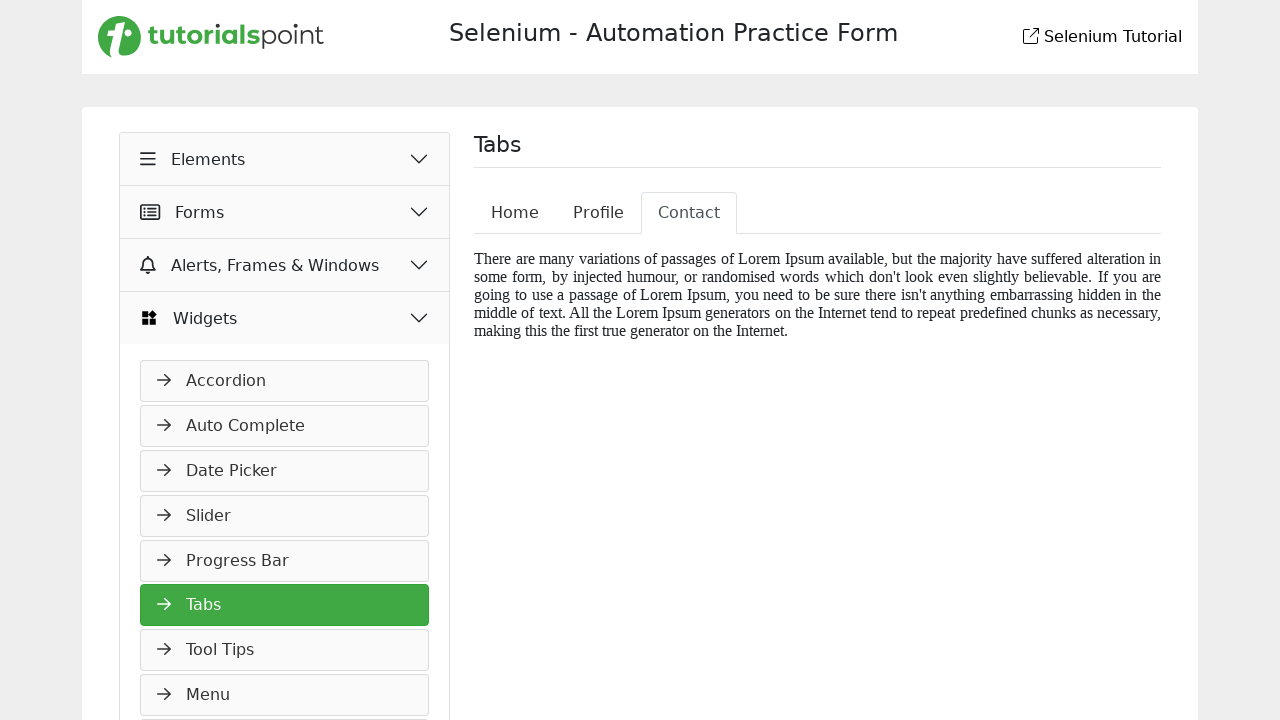